Tests filtering to display all items after navigating between Active and Completed views.

Starting URL: https://demo.playwright.dev/todomvc

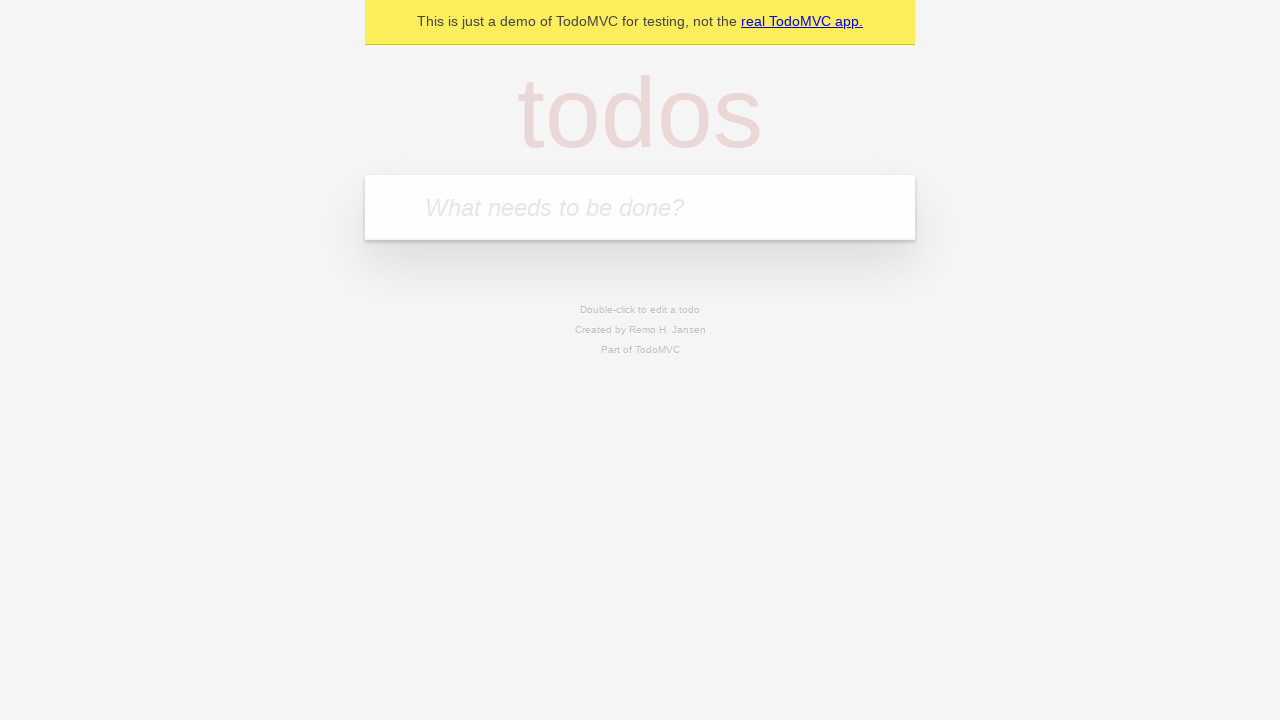

Filled todo input with 'buy some cheese' on internal:attr=[placeholder="What needs to be done?"i]
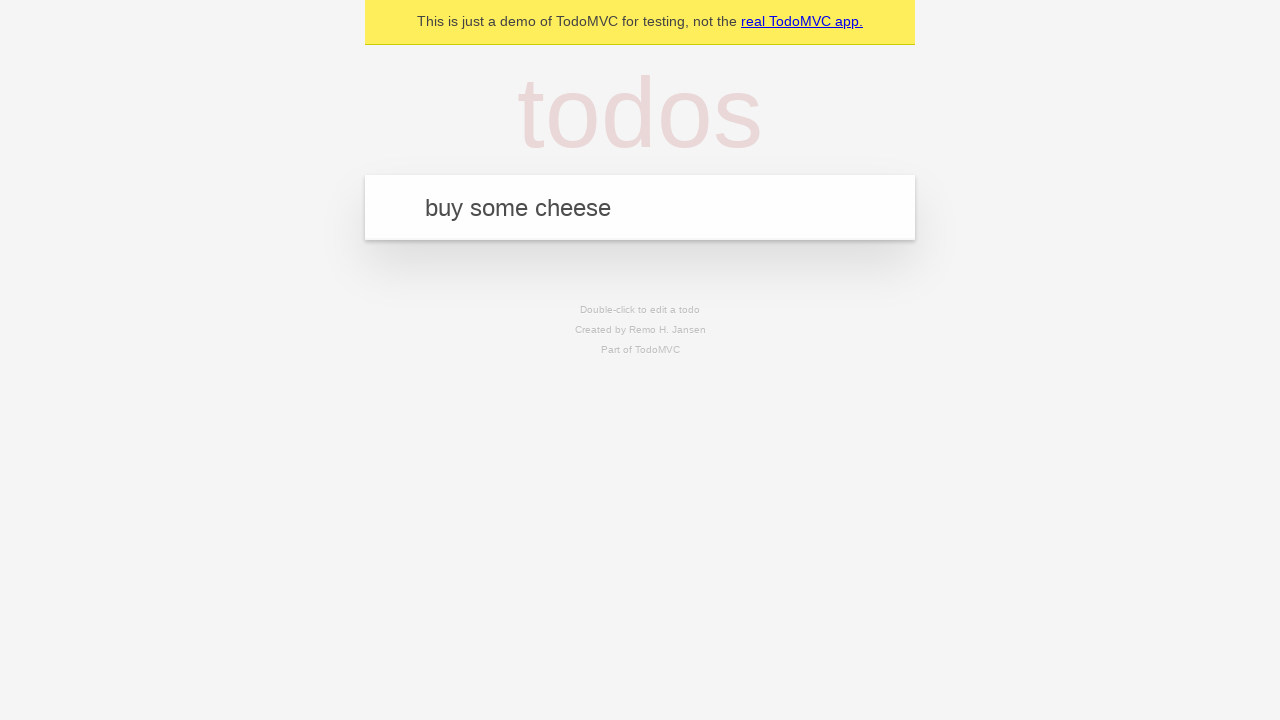

Pressed Enter to add first todo item on internal:attr=[placeholder="What needs to be done?"i]
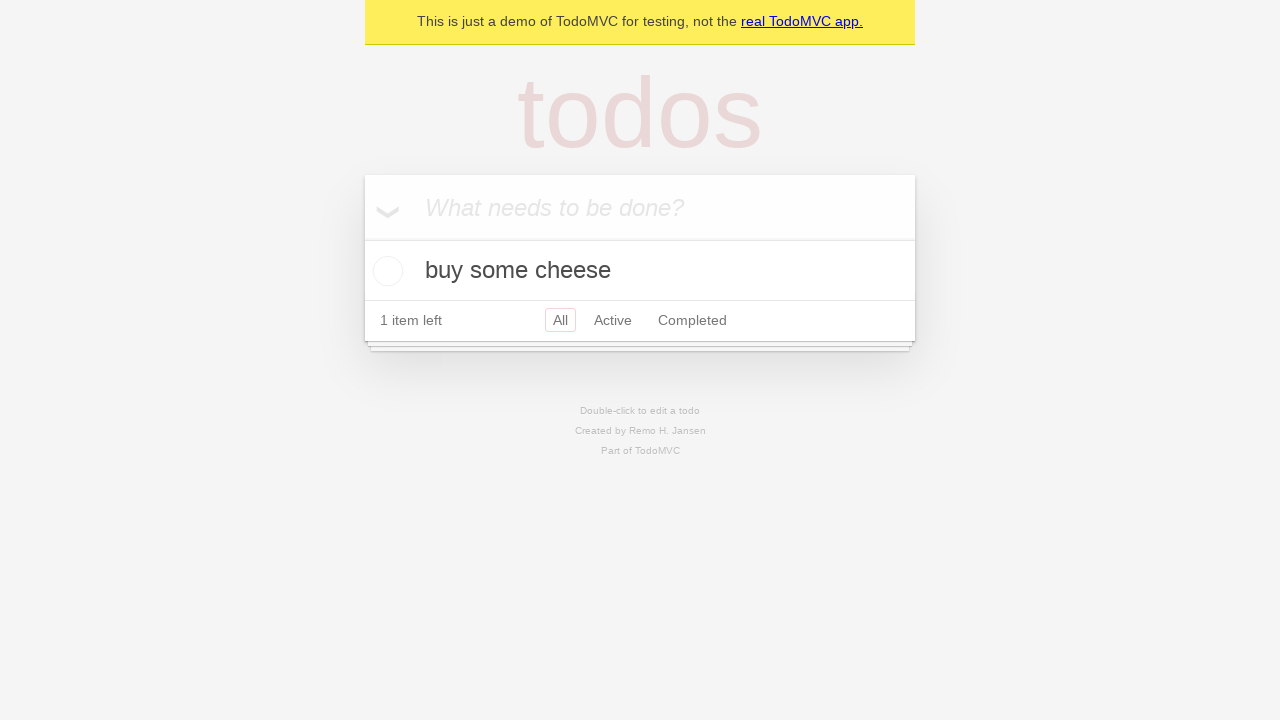

Filled todo input with 'feed the cat' on internal:attr=[placeholder="What needs to be done?"i]
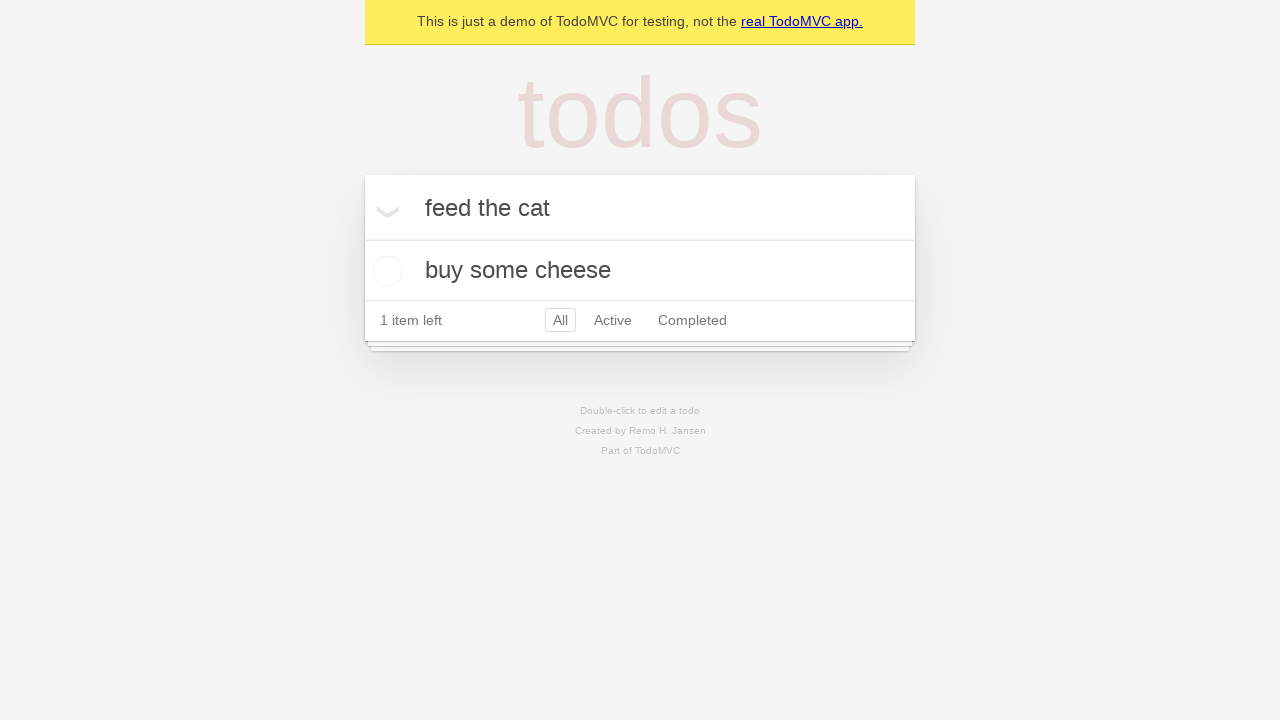

Pressed Enter to add second todo item on internal:attr=[placeholder="What needs to be done?"i]
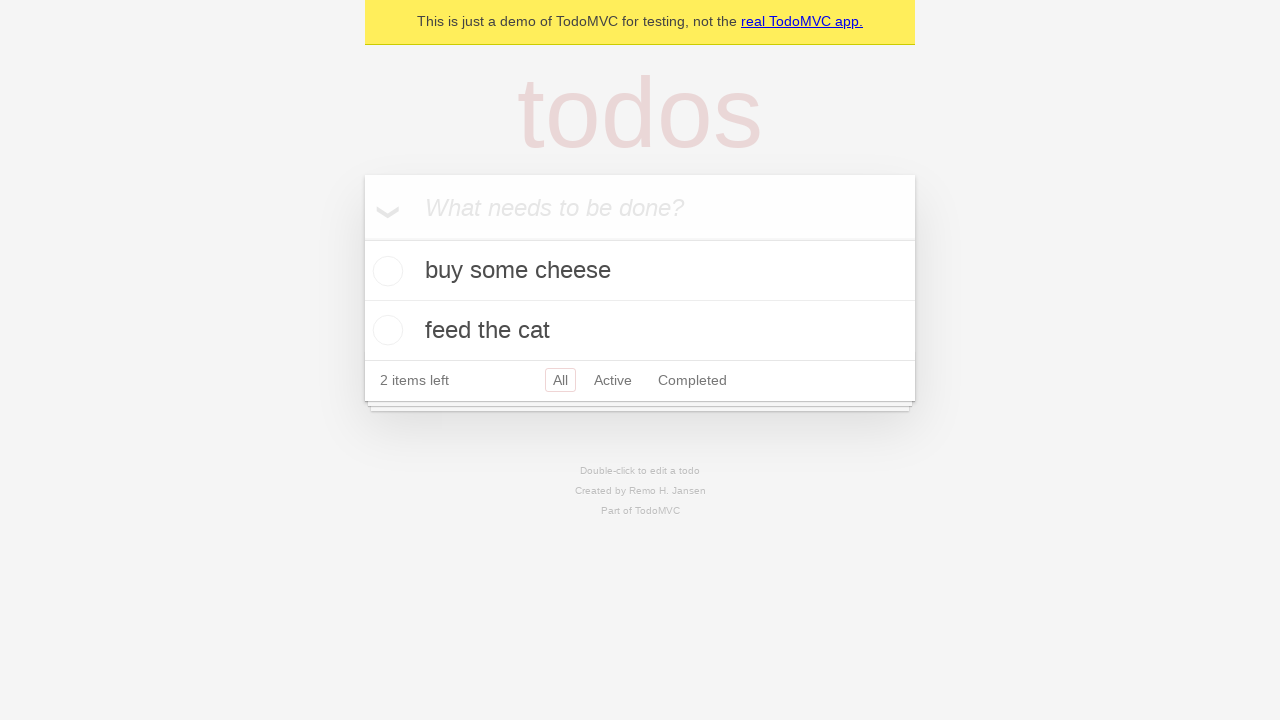

Filled todo input with 'book a doctors appointment' on internal:attr=[placeholder="What needs to be done?"i]
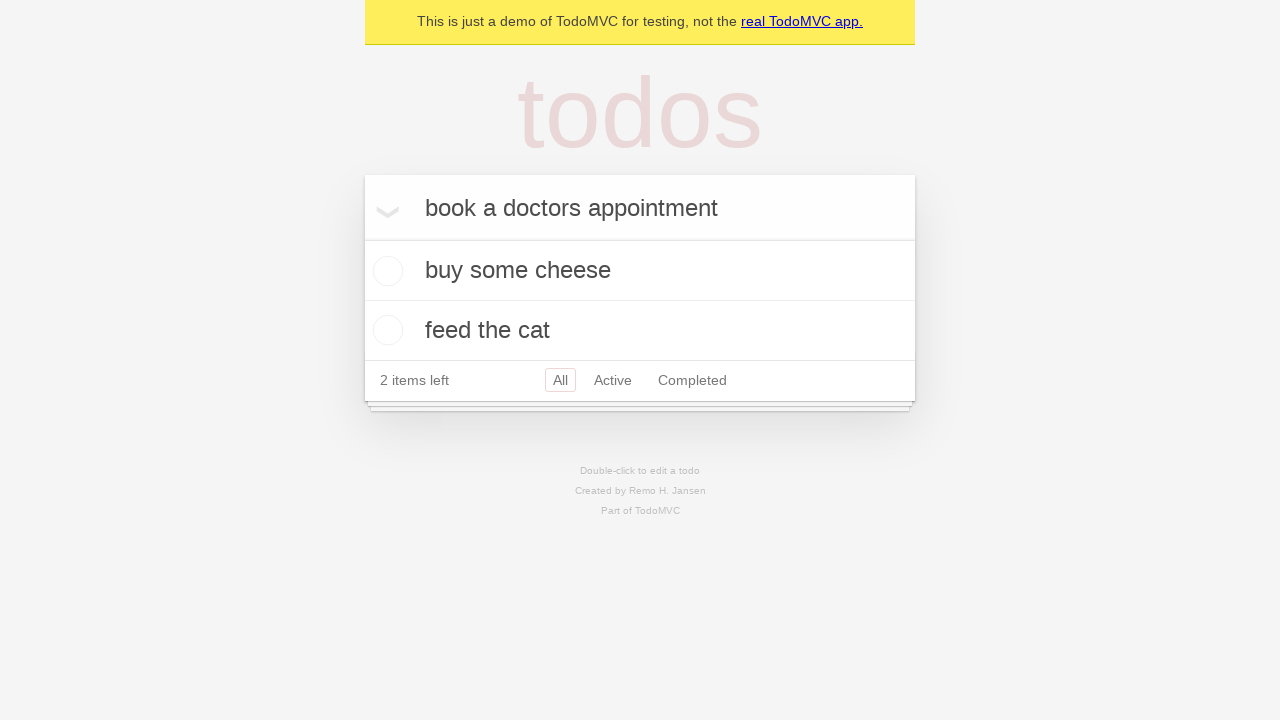

Pressed Enter to add third todo item on internal:attr=[placeholder="What needs to be done?"i]
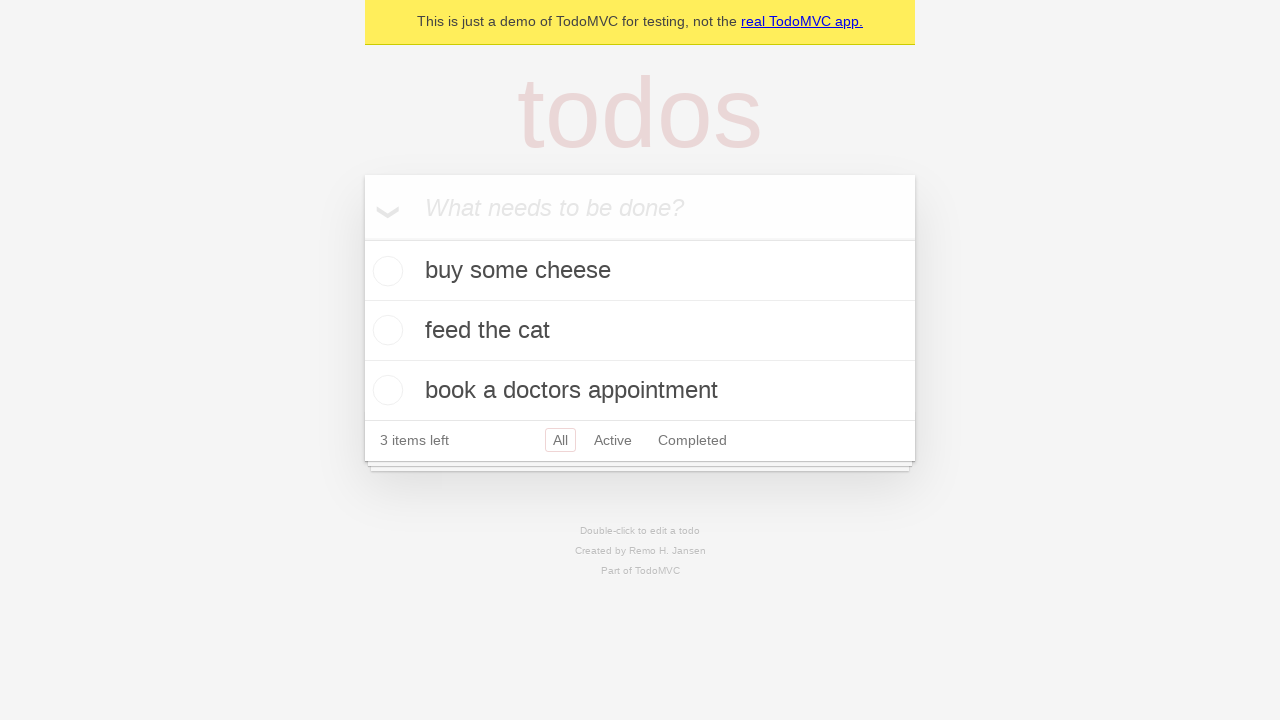

Waited for all three todo items to load
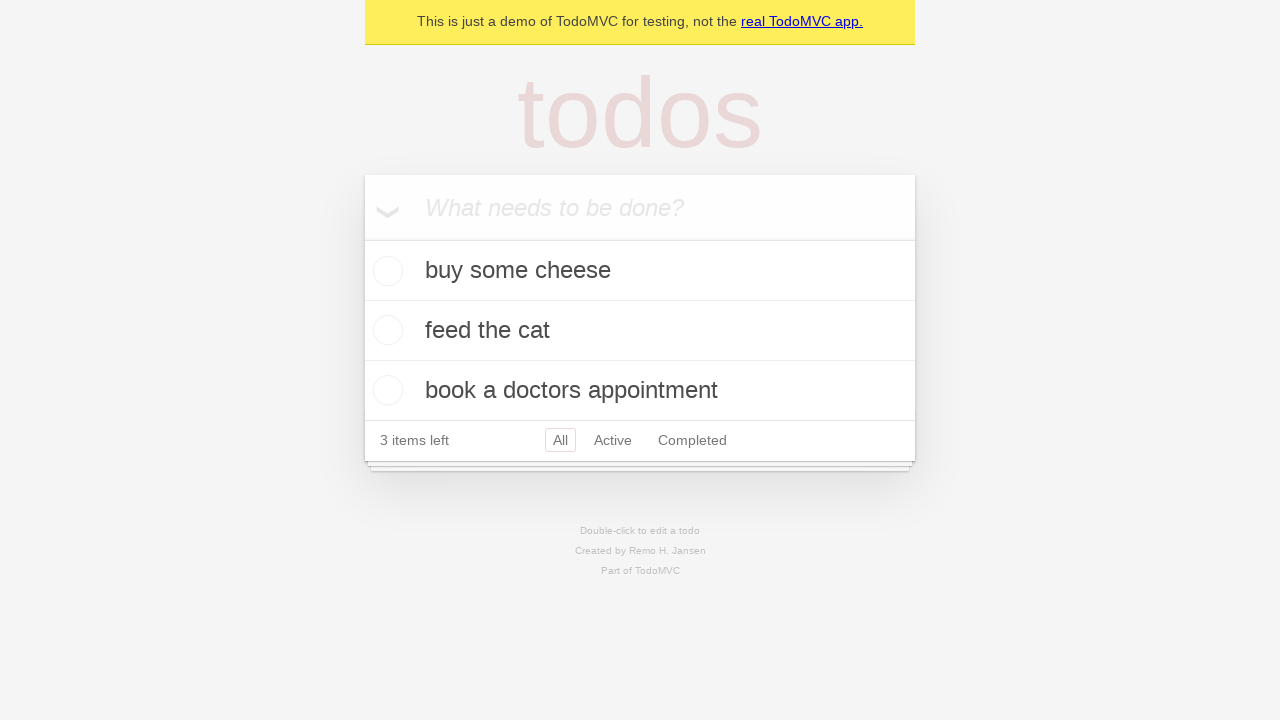

Checked the second todo item checkbox at (385, 330) on internal:testid=[data-testid="todo-item"s] >> nth=1 >> internal:role=checkbox
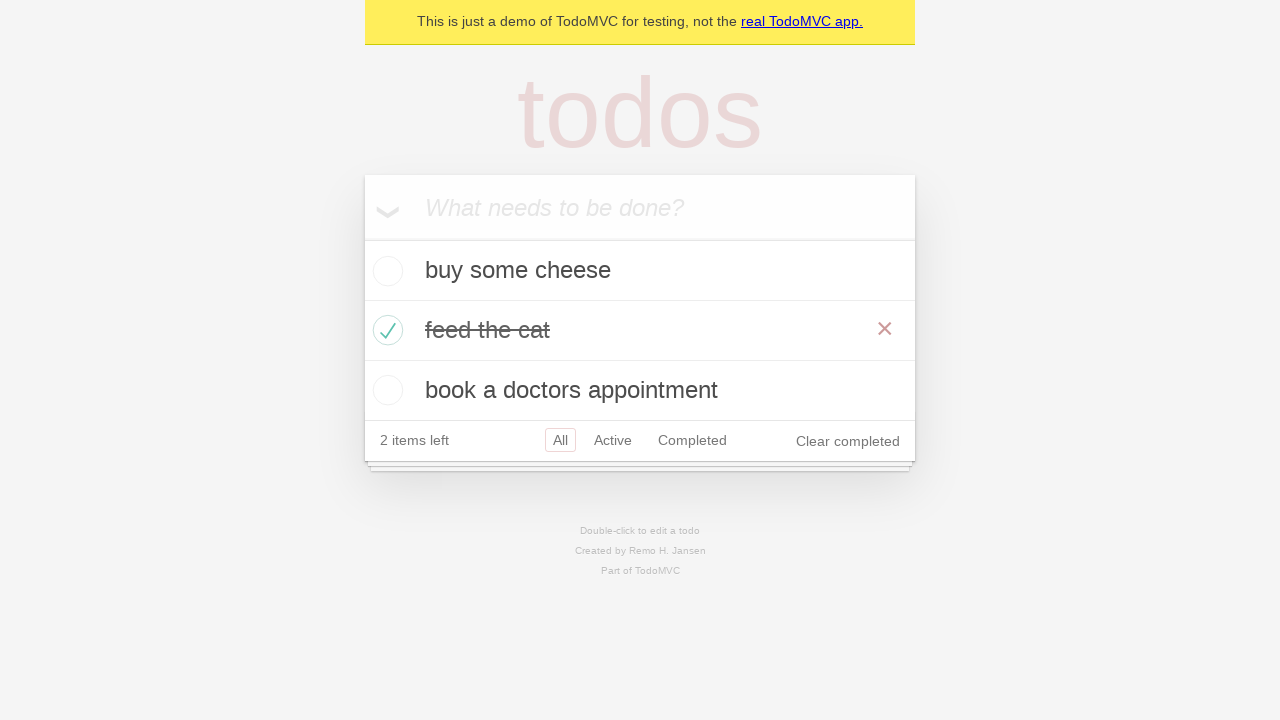

Clicked 'Active' filter to show only active items at (613, 440) on internal:role=link[name="Active"i]
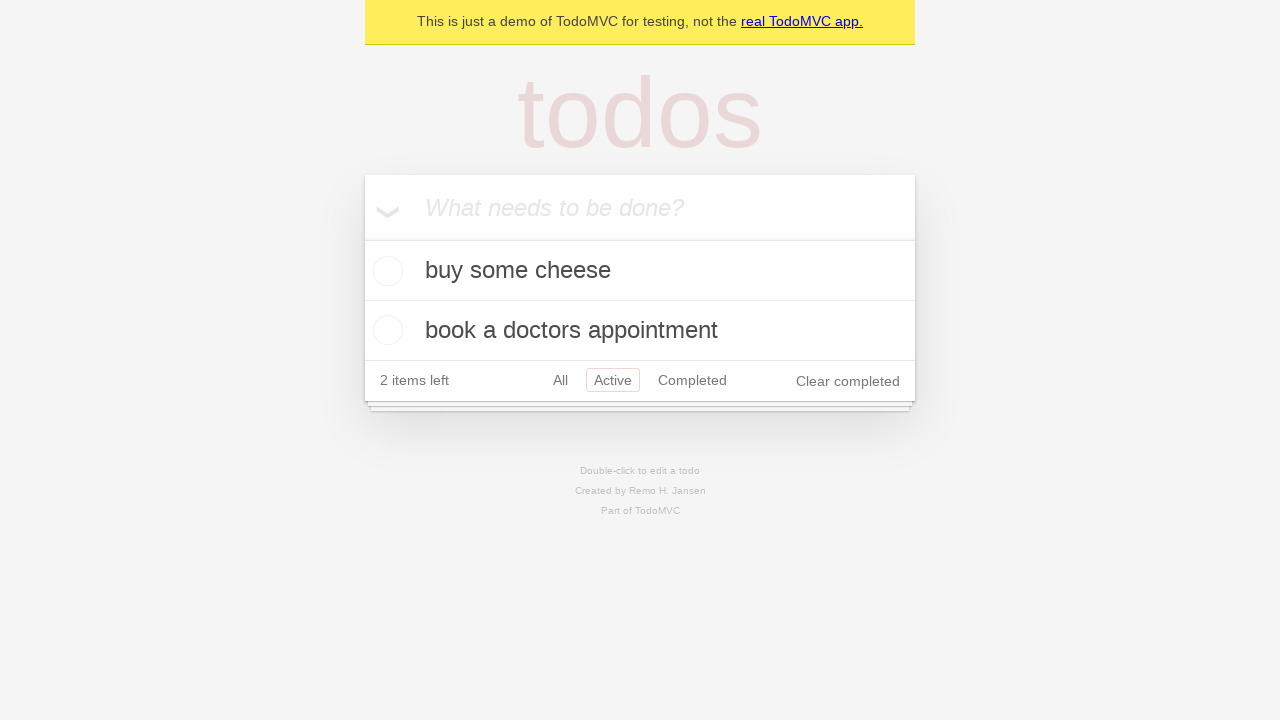

Clicked 'Completed' filter to show only completed items at (692, 380) on internal:role=link[name="Completed"i]
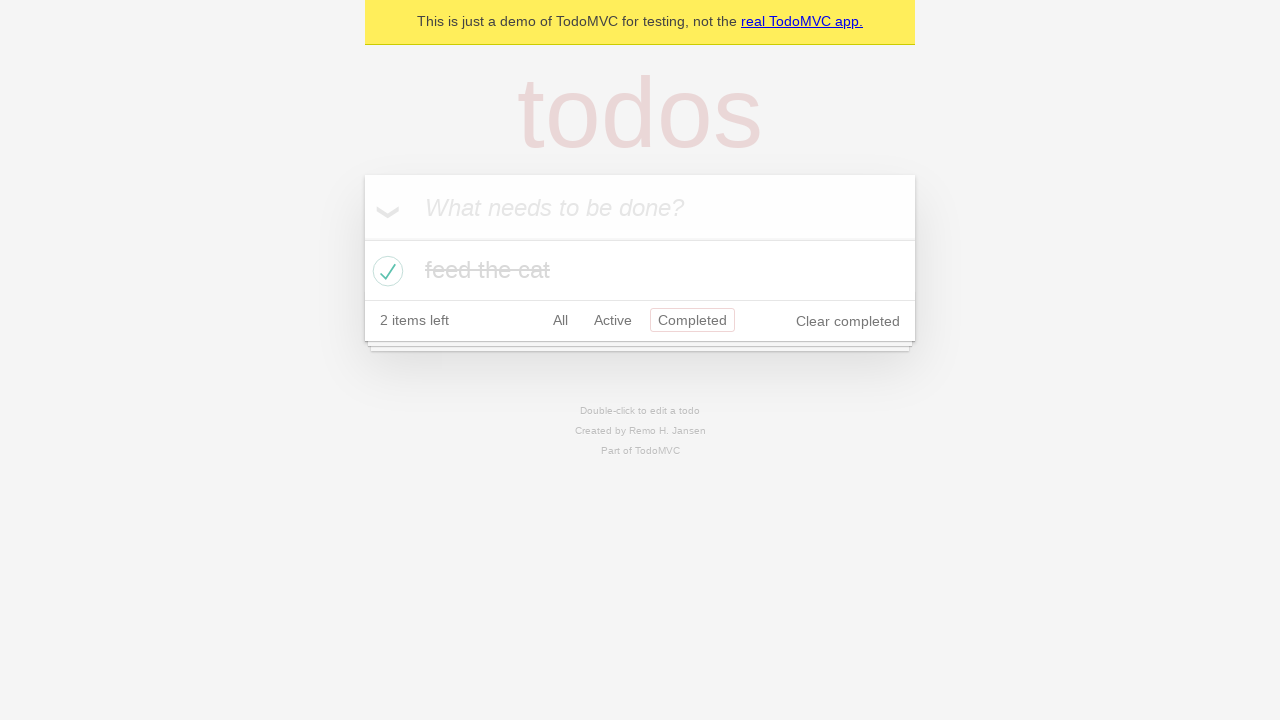

Clicked 'All' filter to display all items at (560, 320) on internal:role=link[name="All"i]
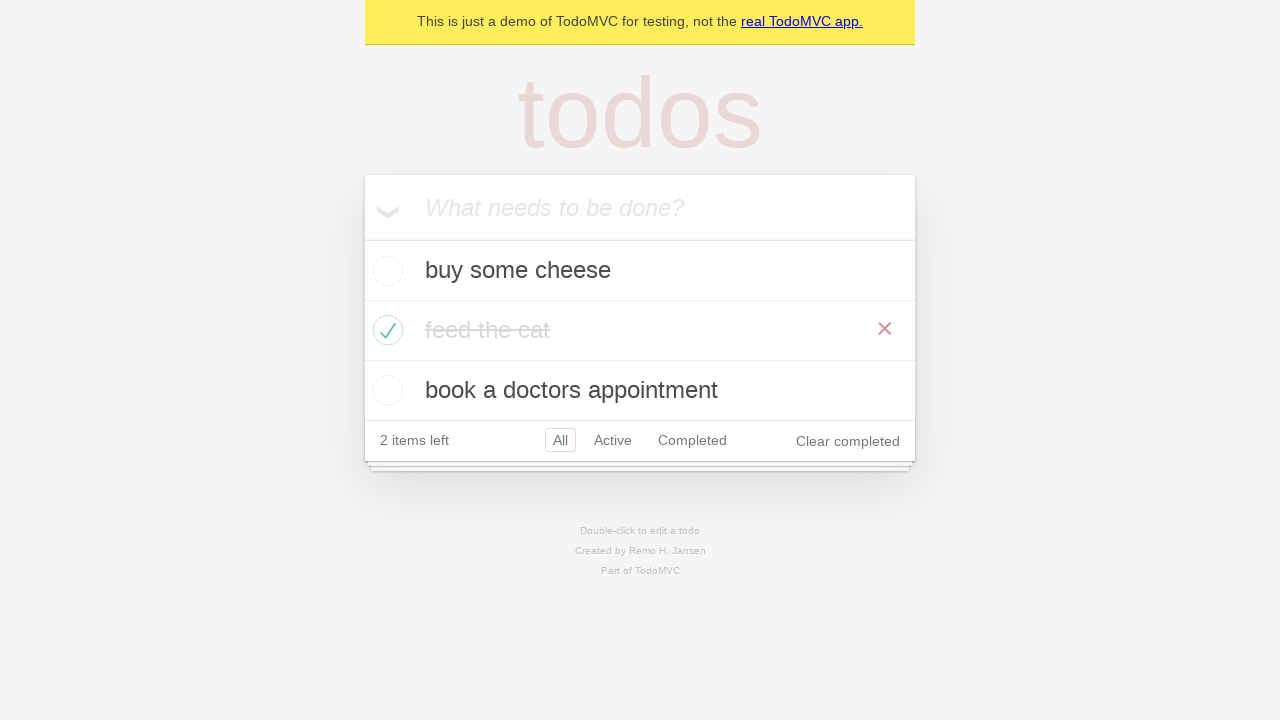

Waited for all items view to render completely
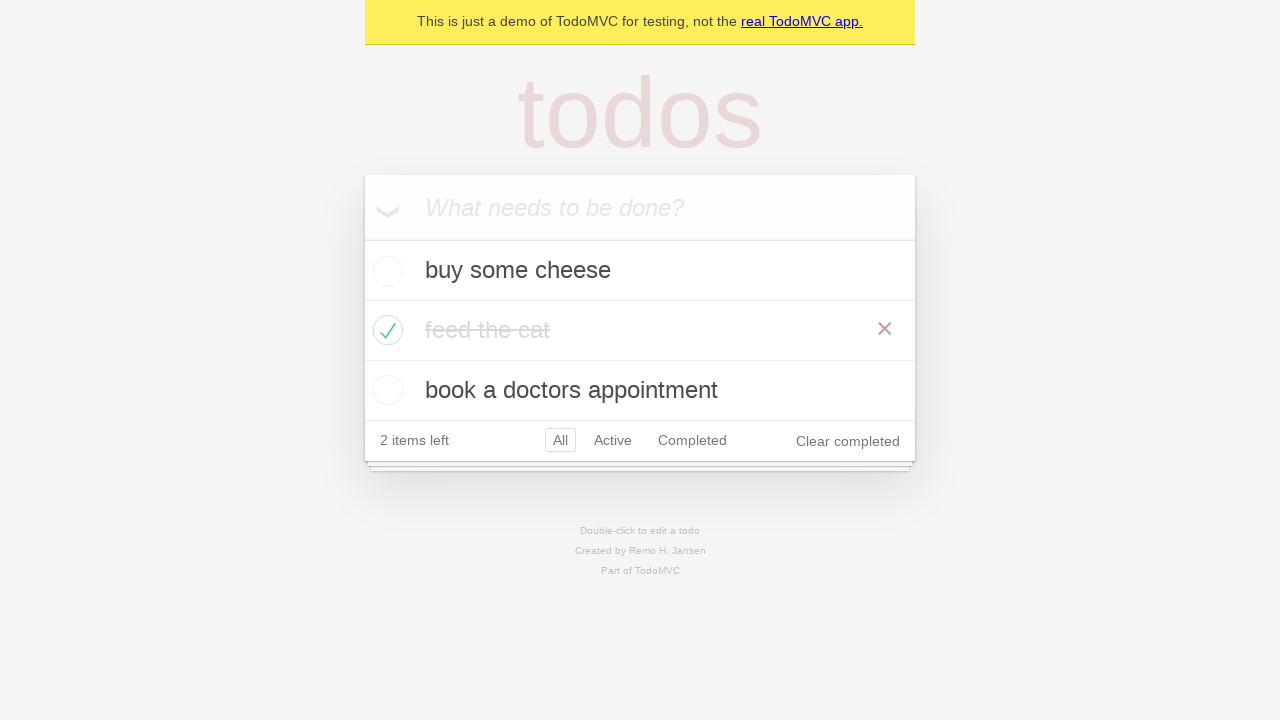

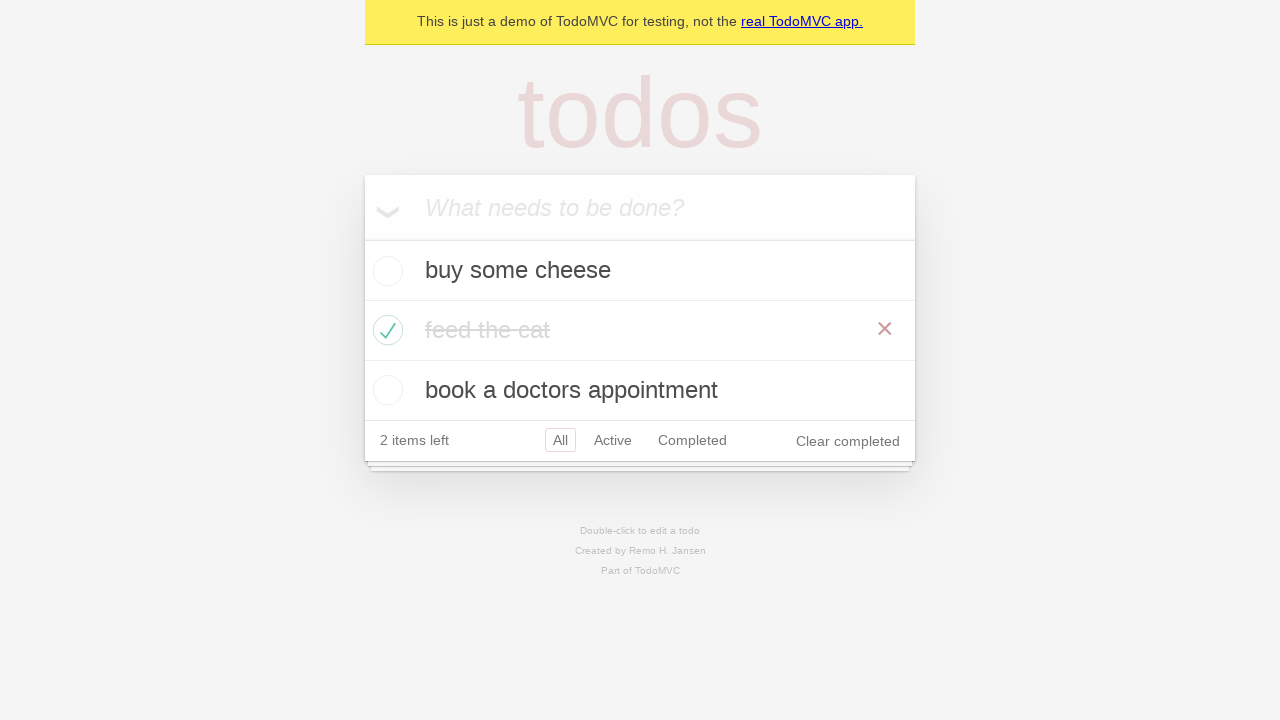